Navigates to a news website and loads more content by clicking the "load more" button multiple times while scrolling down

Starting URL: https://www.anyknew.com/

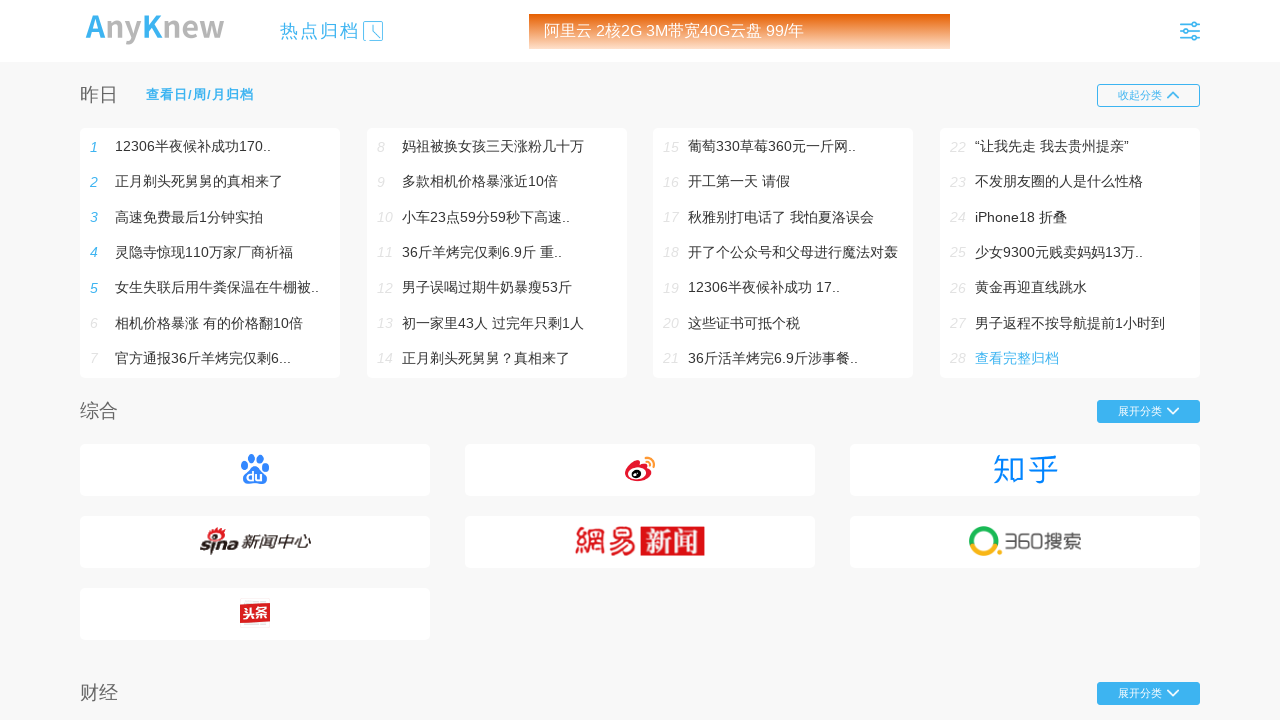

Navigated to https://www.anyknew.com/
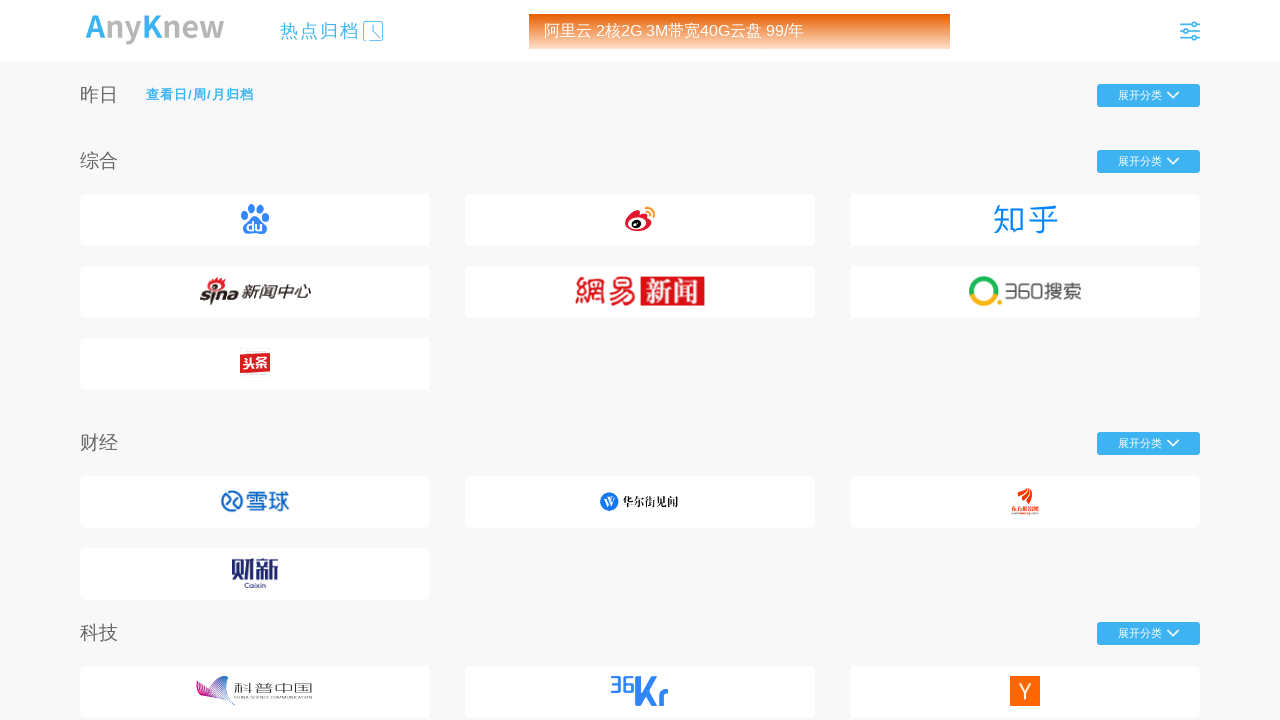

Clicked load more button (iteration 1) at (1148, 95) on button.op-btn
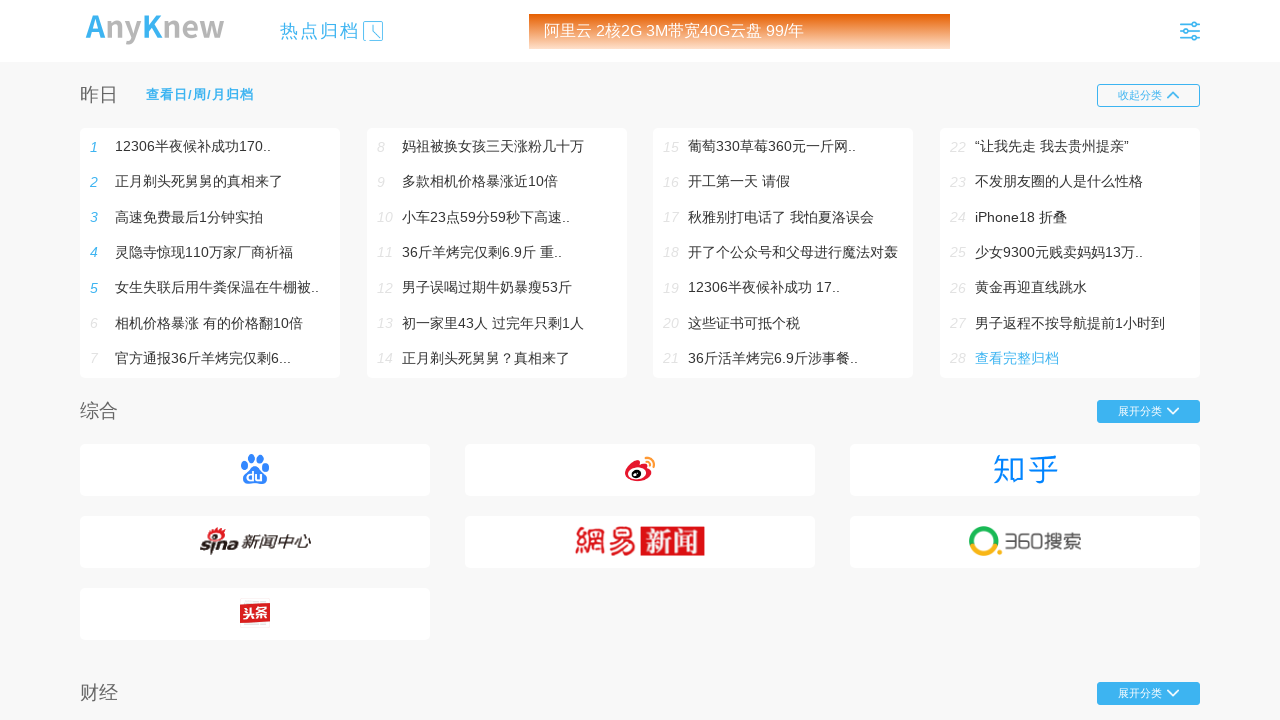

Scrolled to bottom of page (iteration 1)
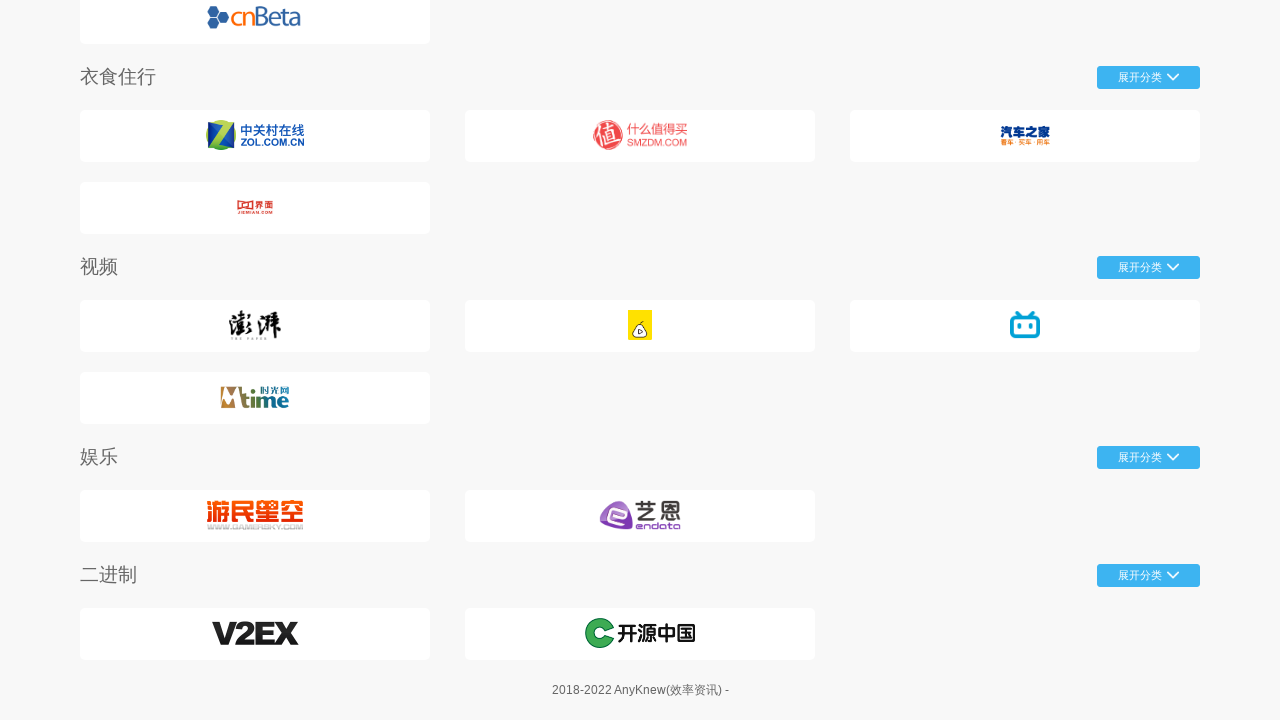

Waited for content to load (iteration 1)
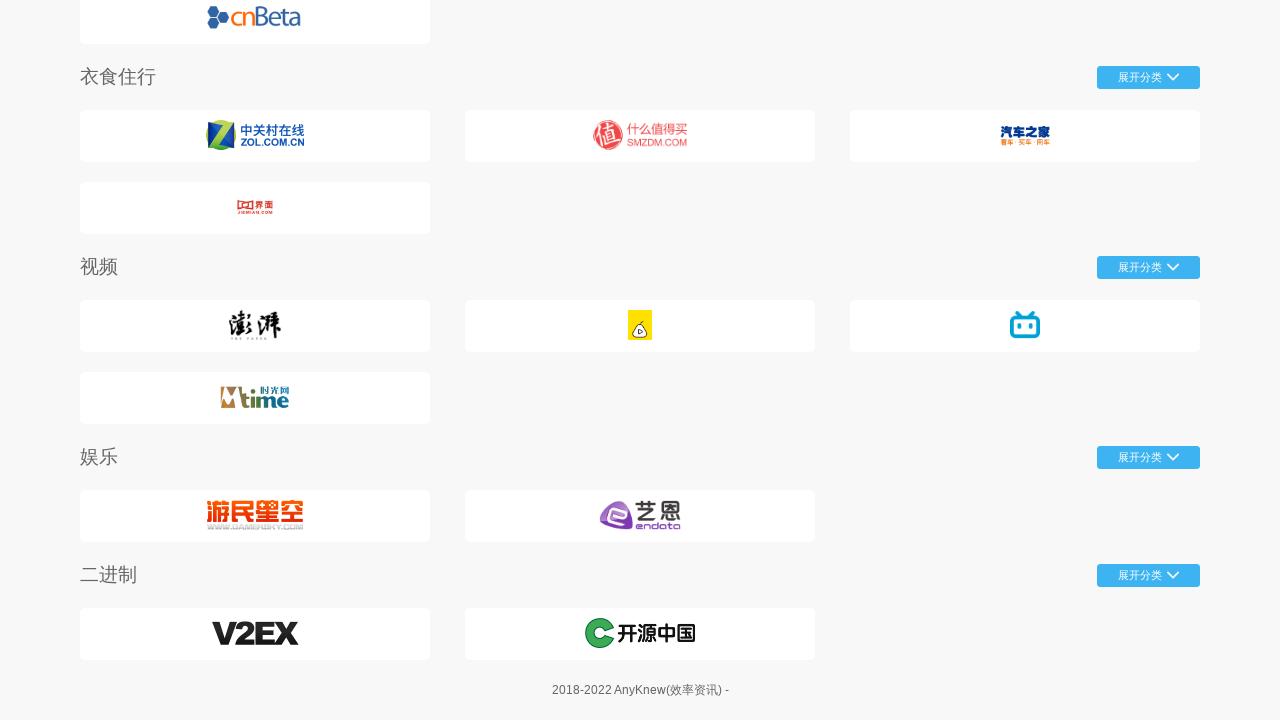

Clicked load more button (iteration 2) at (1148, 95) on button.op-btn
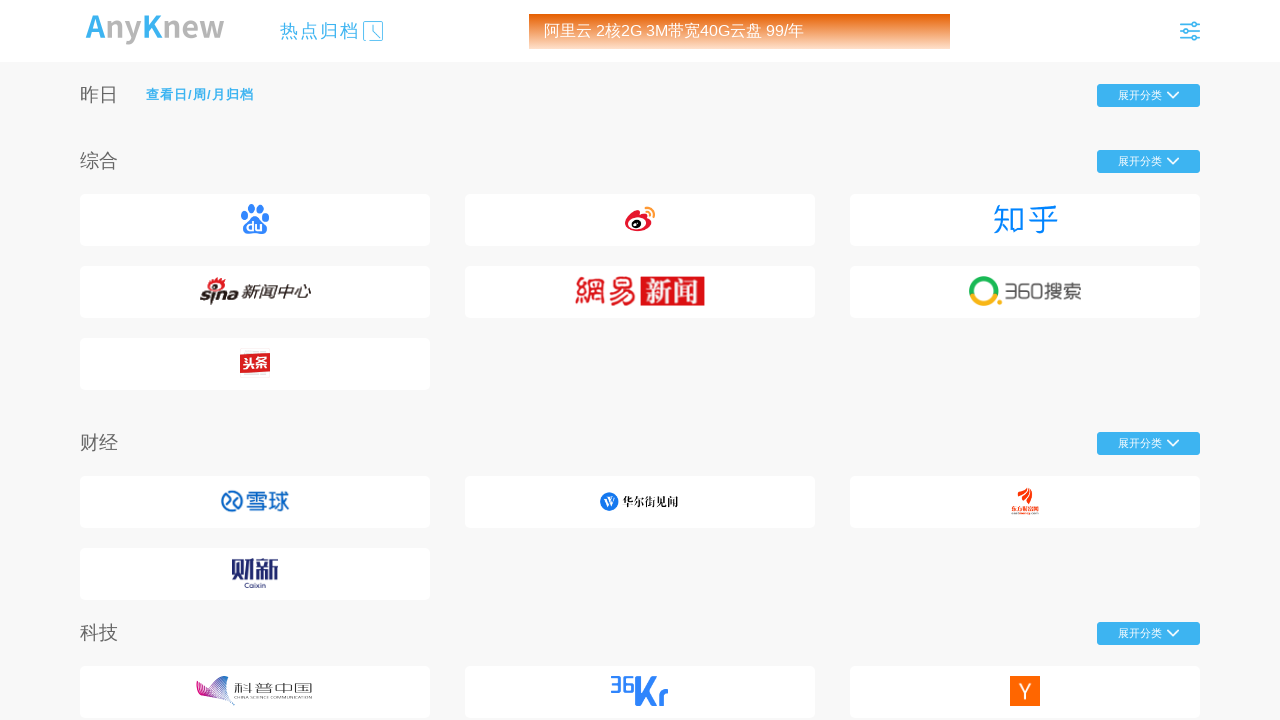

Scrolled to bottom of page (iteration 2)
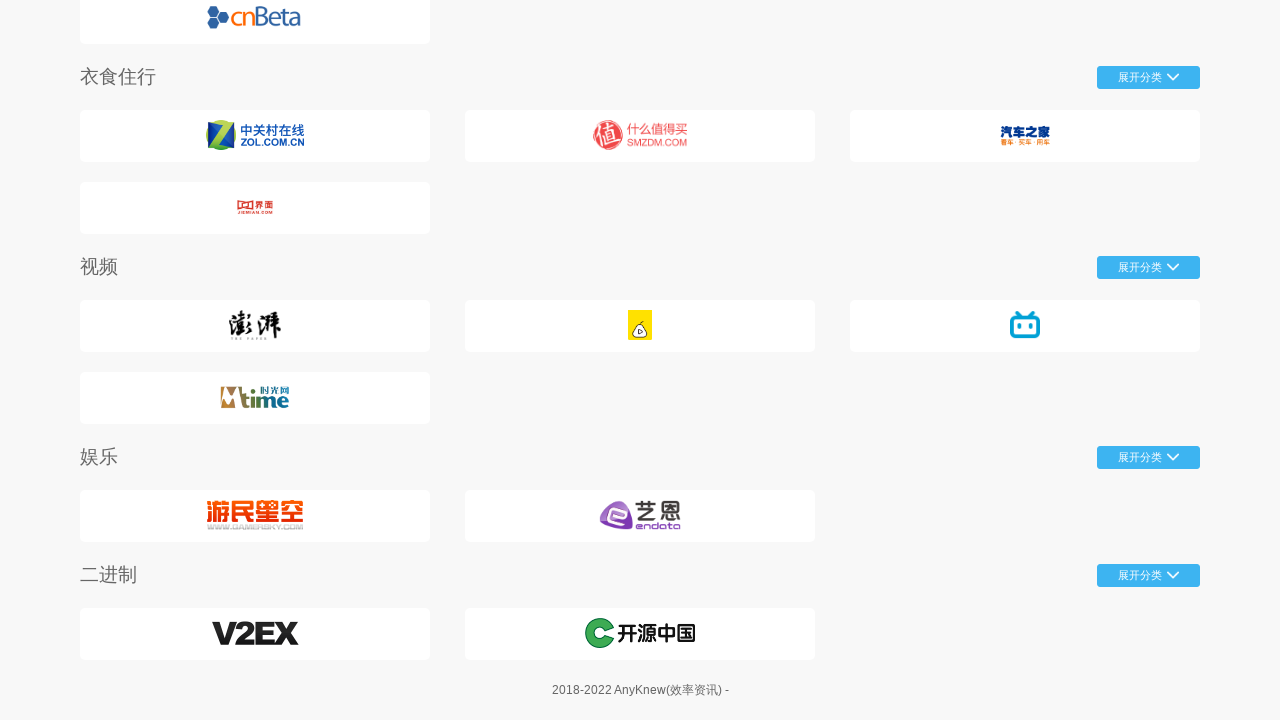

Waited for content to load (iteration 2)
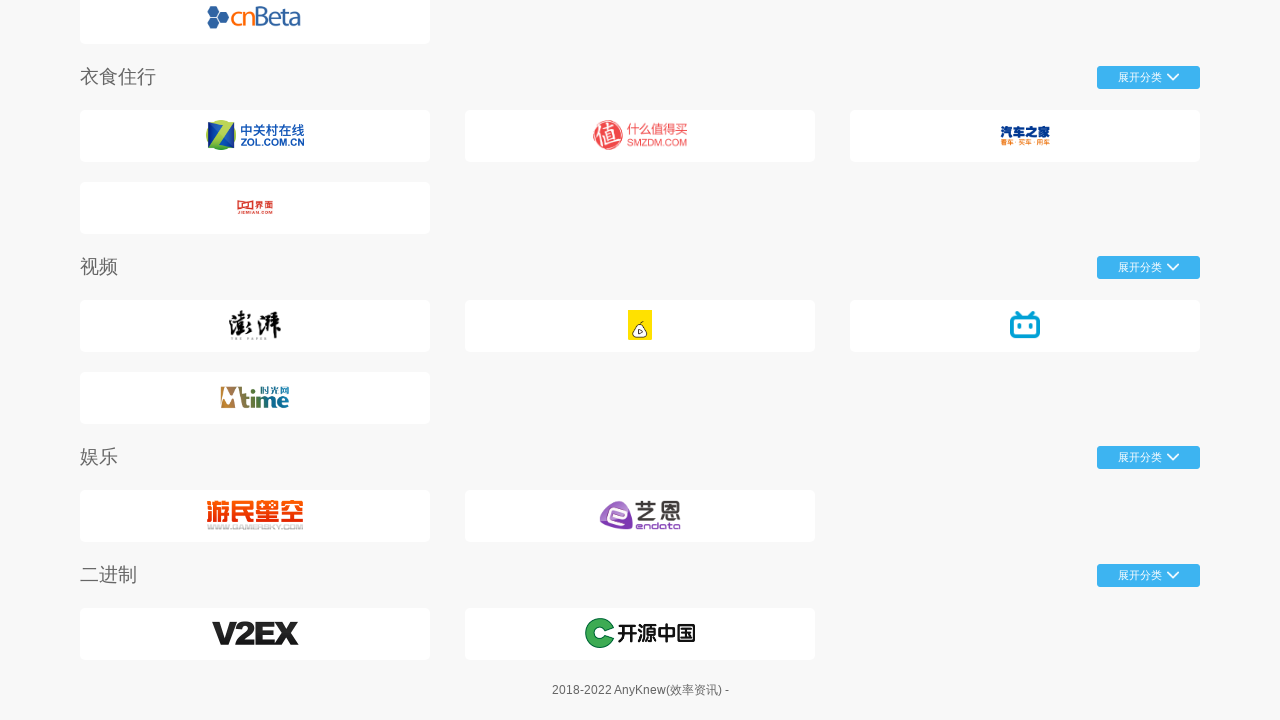

Clicked load more button (iteration 3) at (1148, 95) on button.op-btn
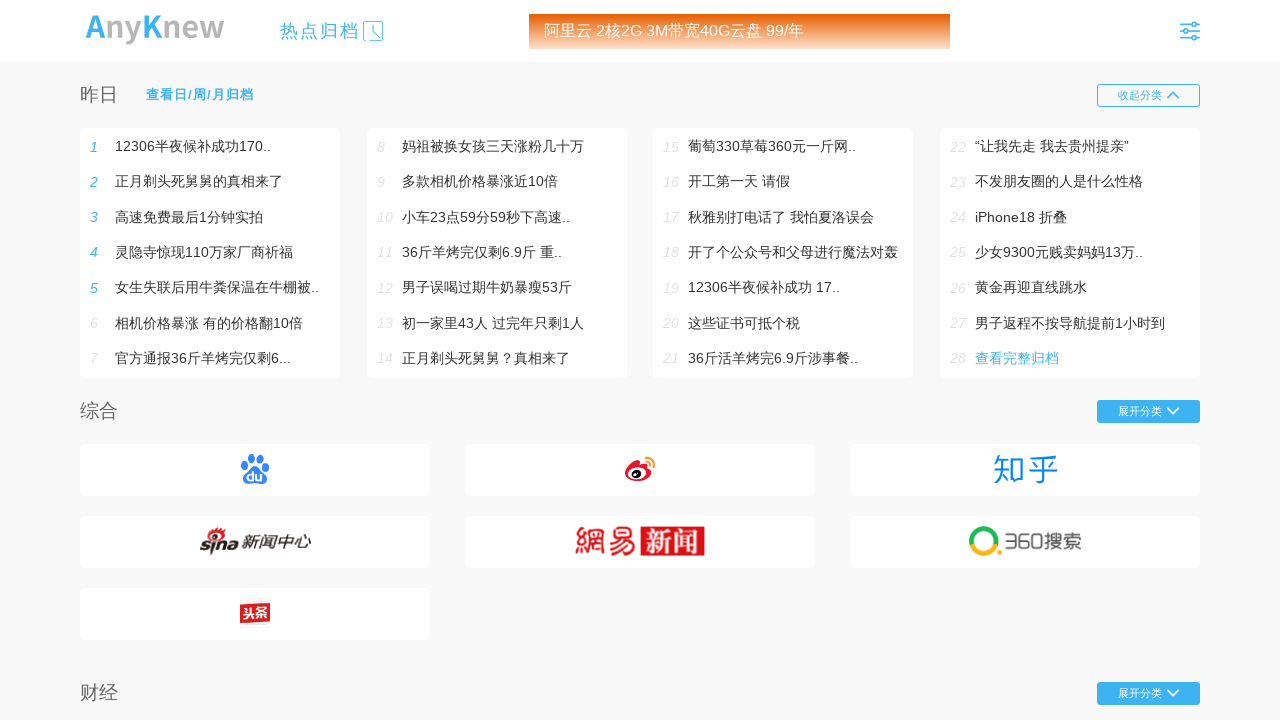

Scrolled to bottom of page (iteration 3)
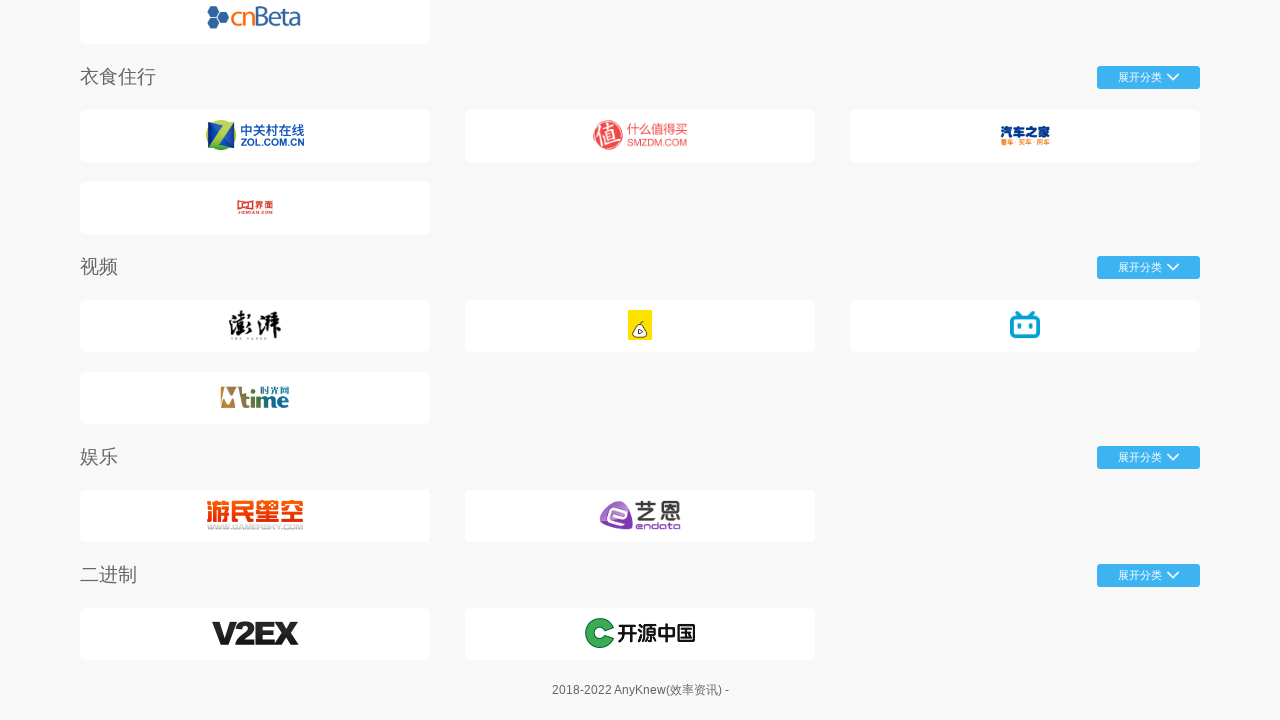

Waited for content to load (iteration 3)
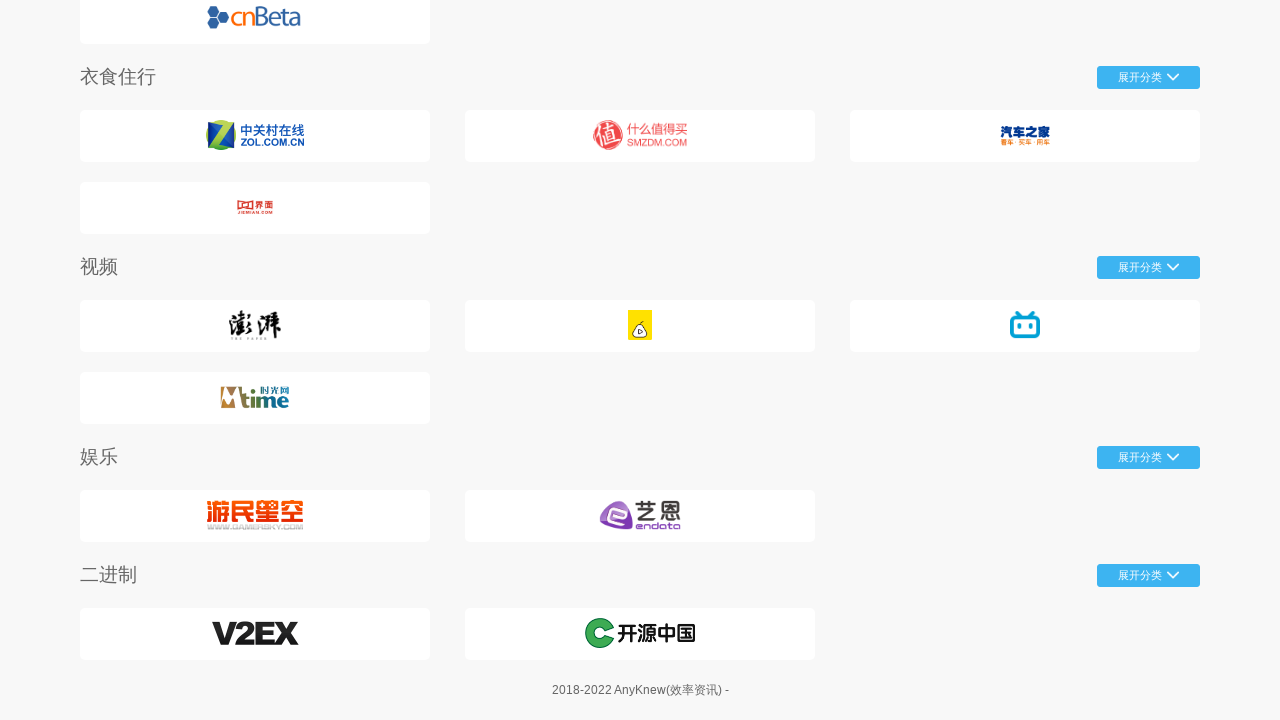

Clicked load more button (iteration 4) at (1148, 95) on button.op-btn
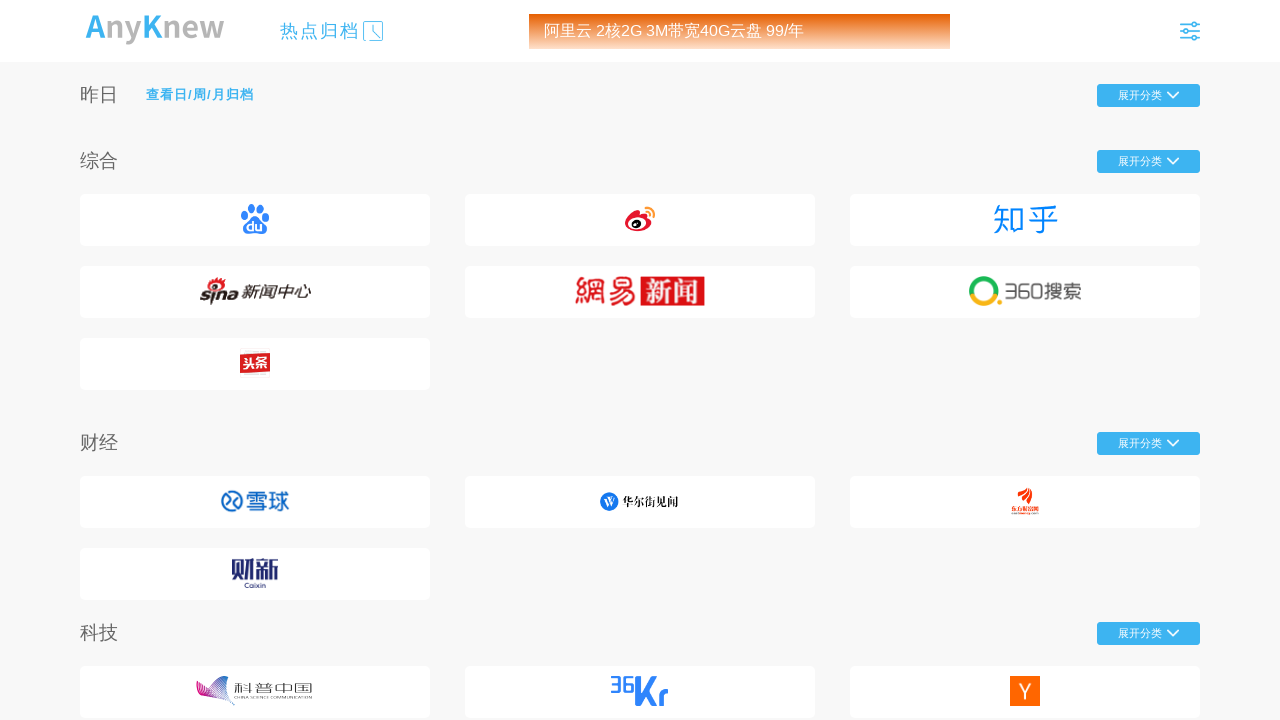

Scrolled to bottom of page (iteration 4)
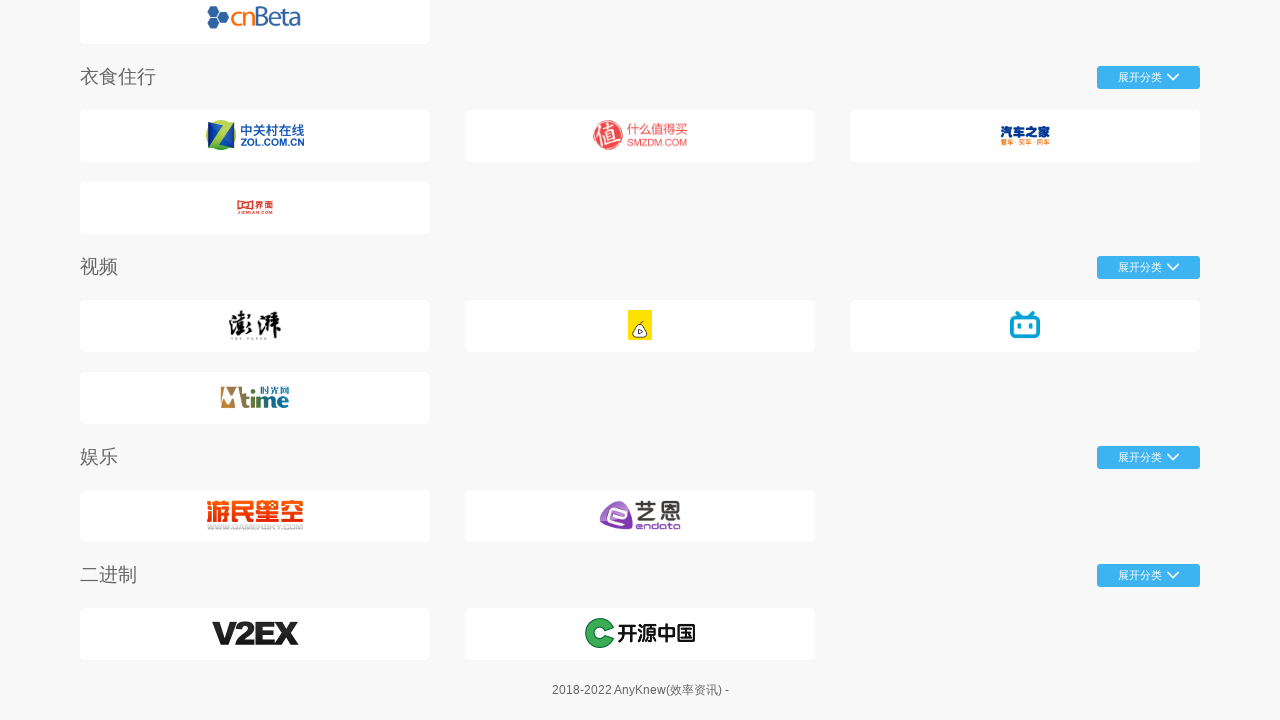

Waited for content to load (iteration 4)
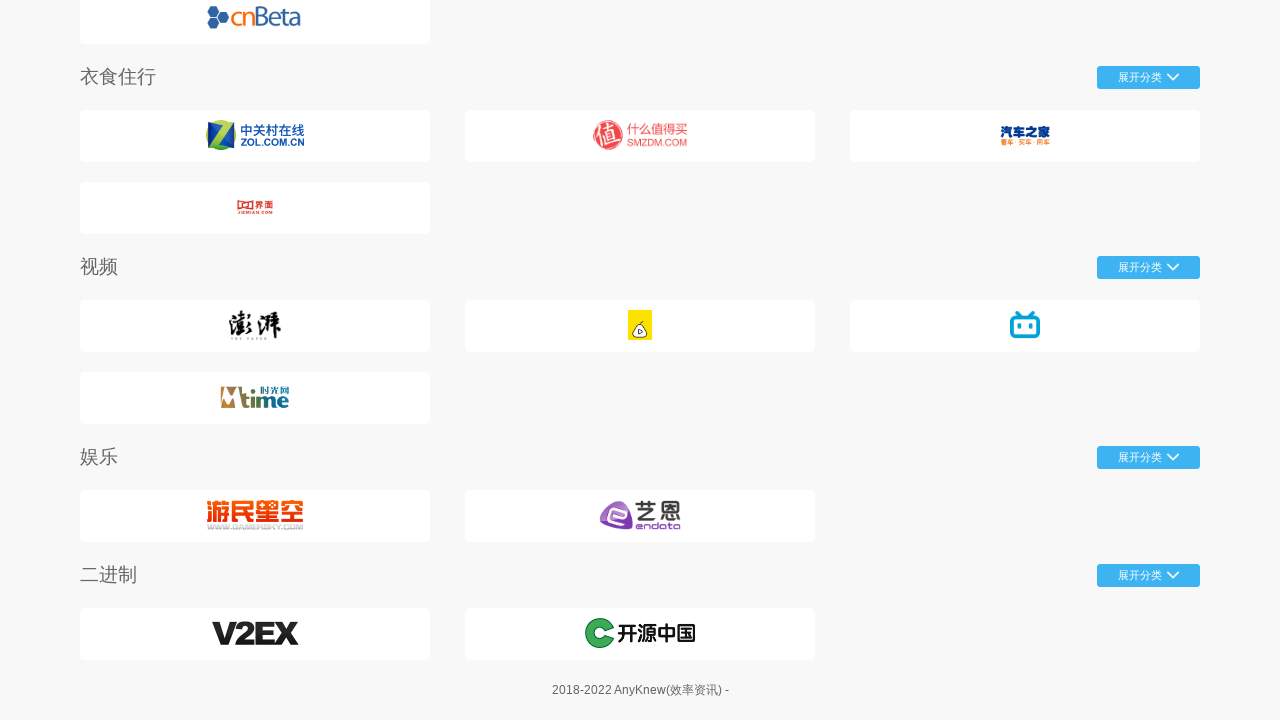

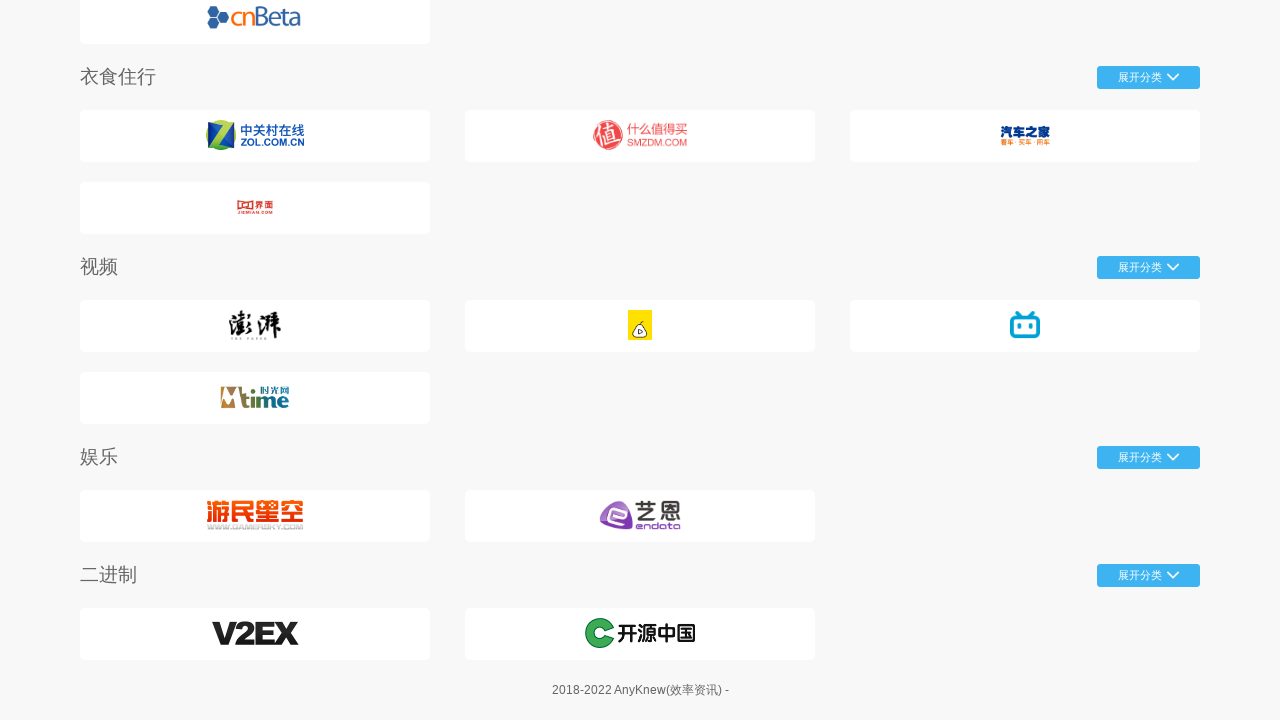